Tests frame switching and window handling by navigating to a finance iframe, searching for a stock, and switching between parent and child windows

Starting URL: https://www.rediff.com/

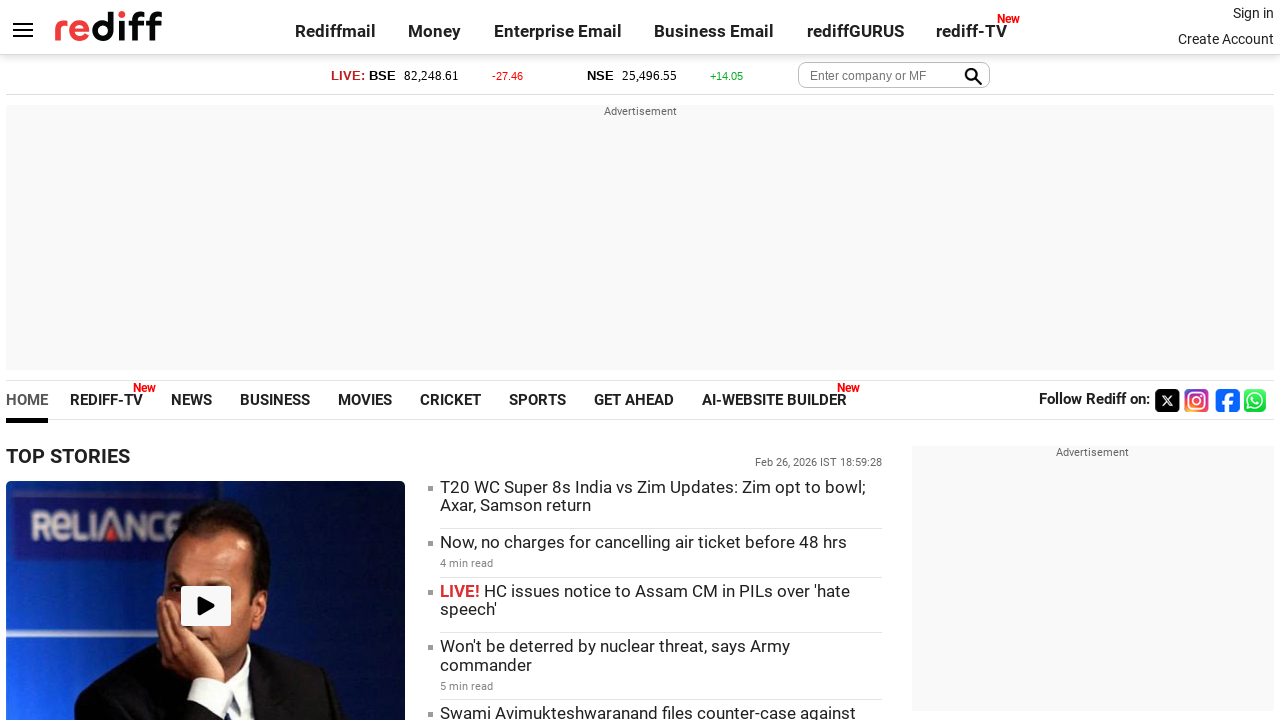

Switched to money iframe
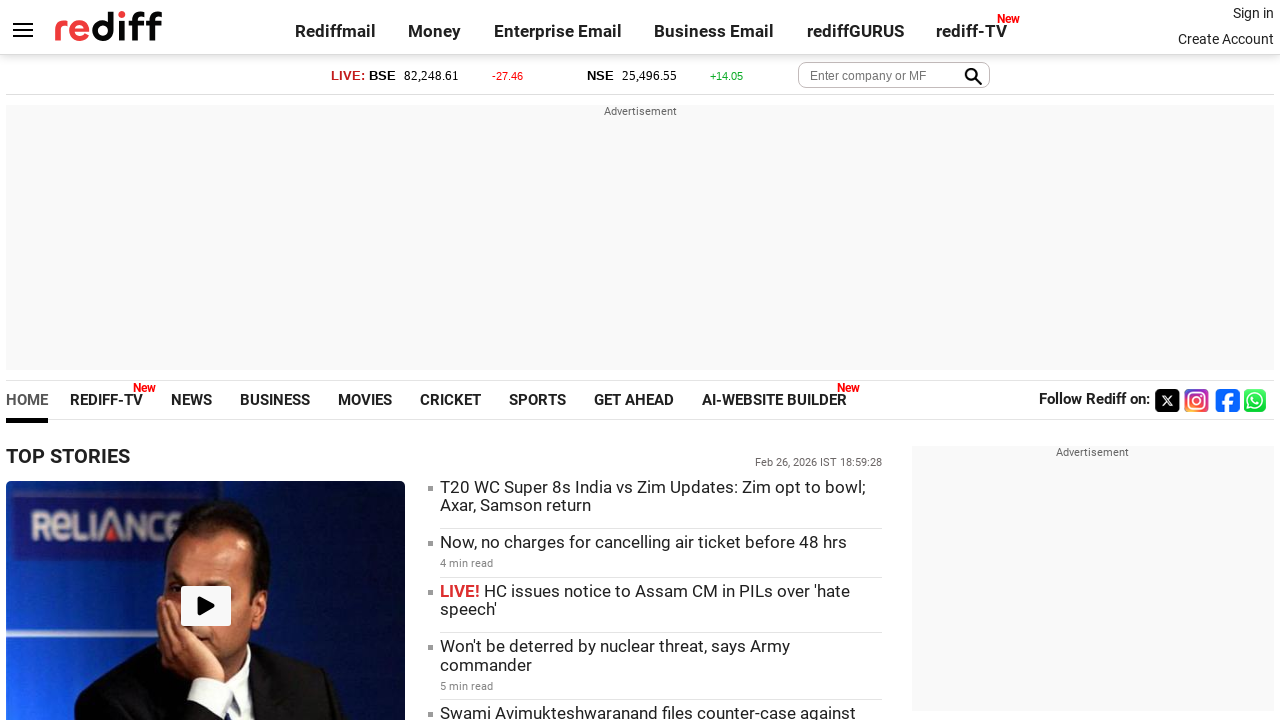

Filled stock search field with 'TCS' on #query
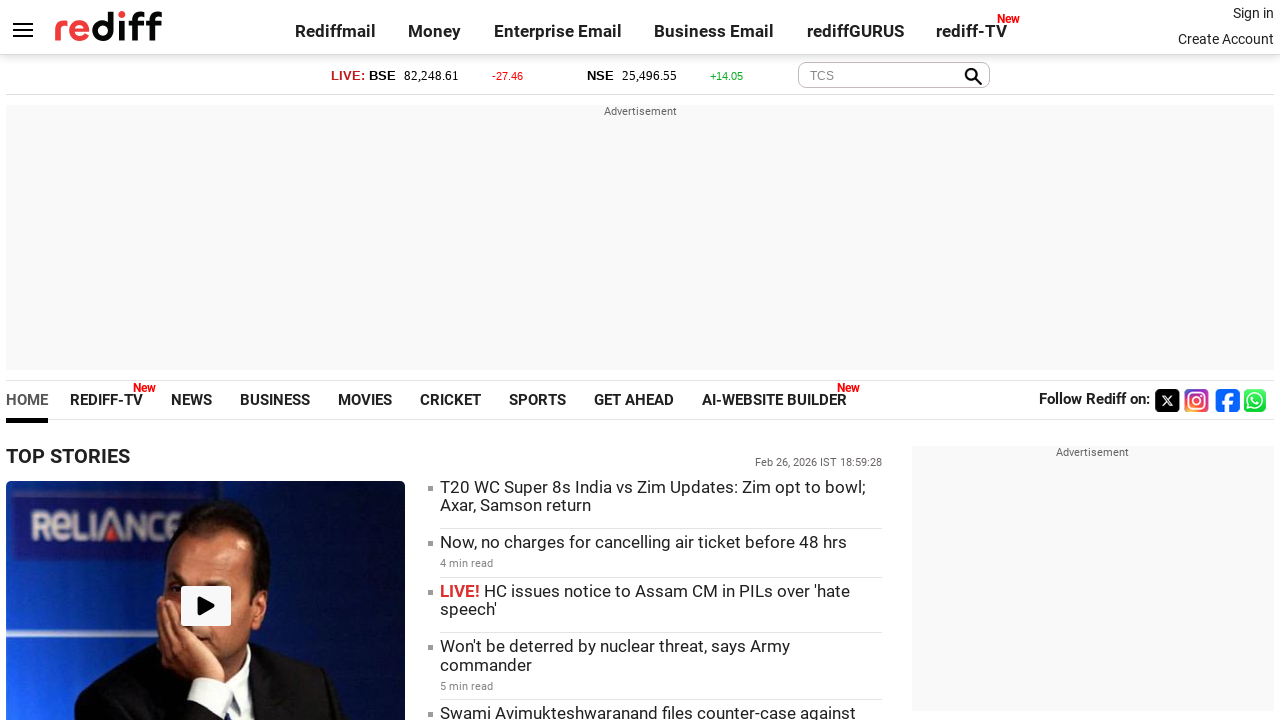

Clicked search button to search for stock at (969, 76) on .getqbtn
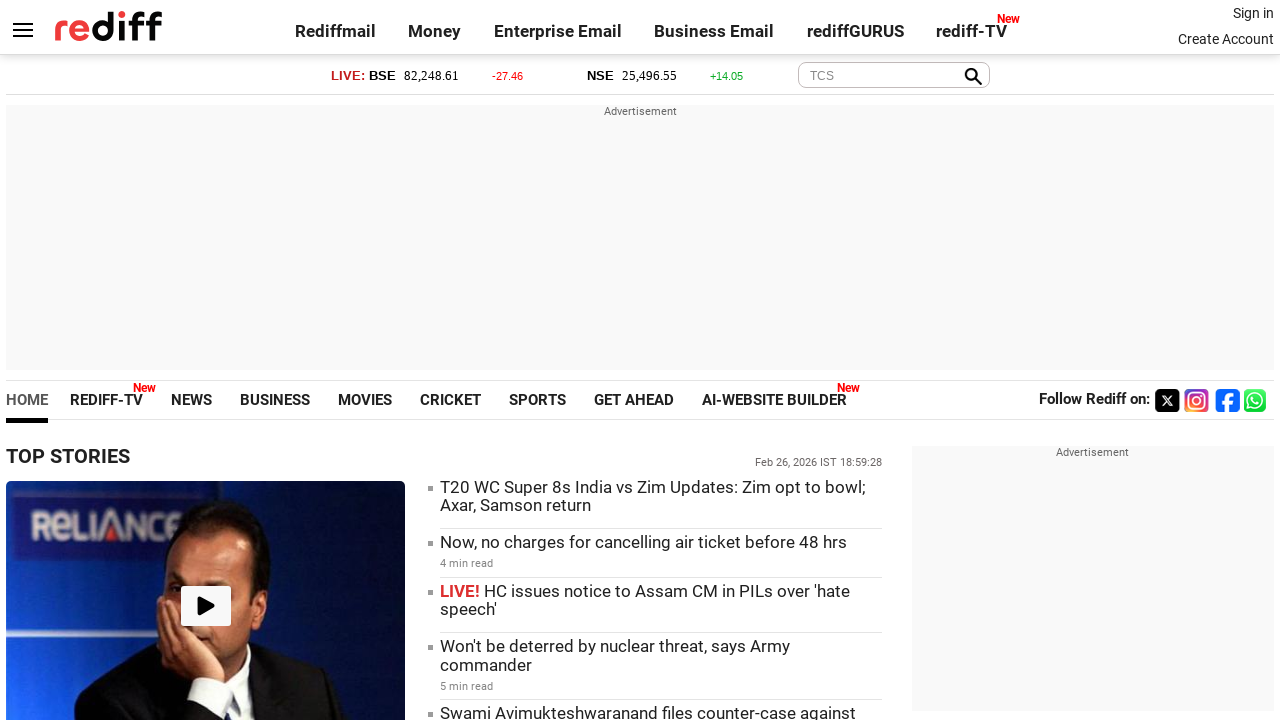

New window/tab opened after stock search
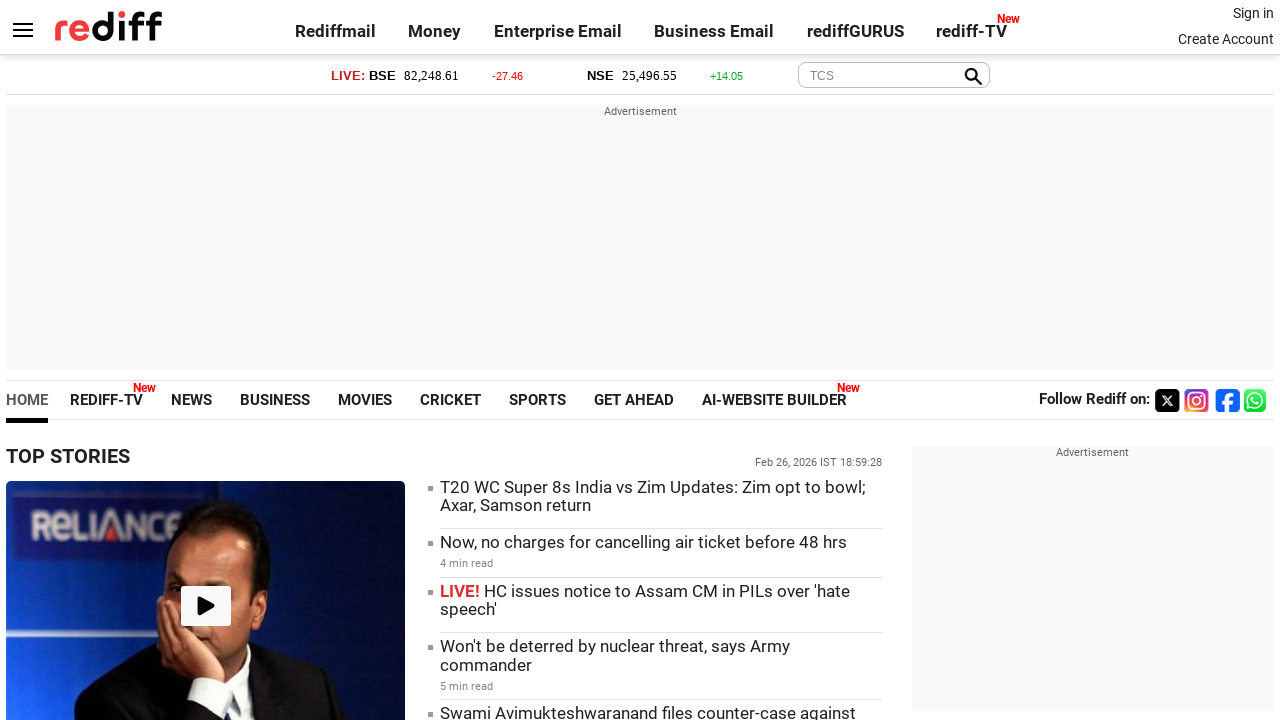

New window loaded completely
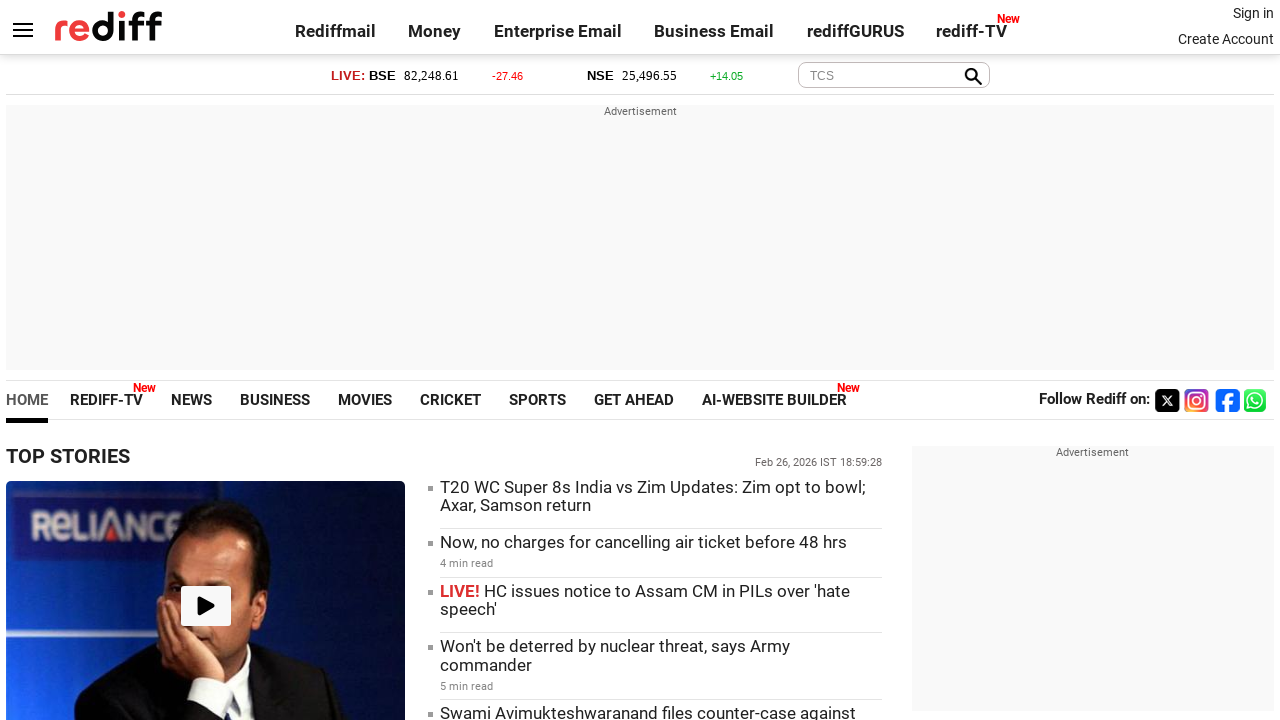

Stock price element visible for TATA stock
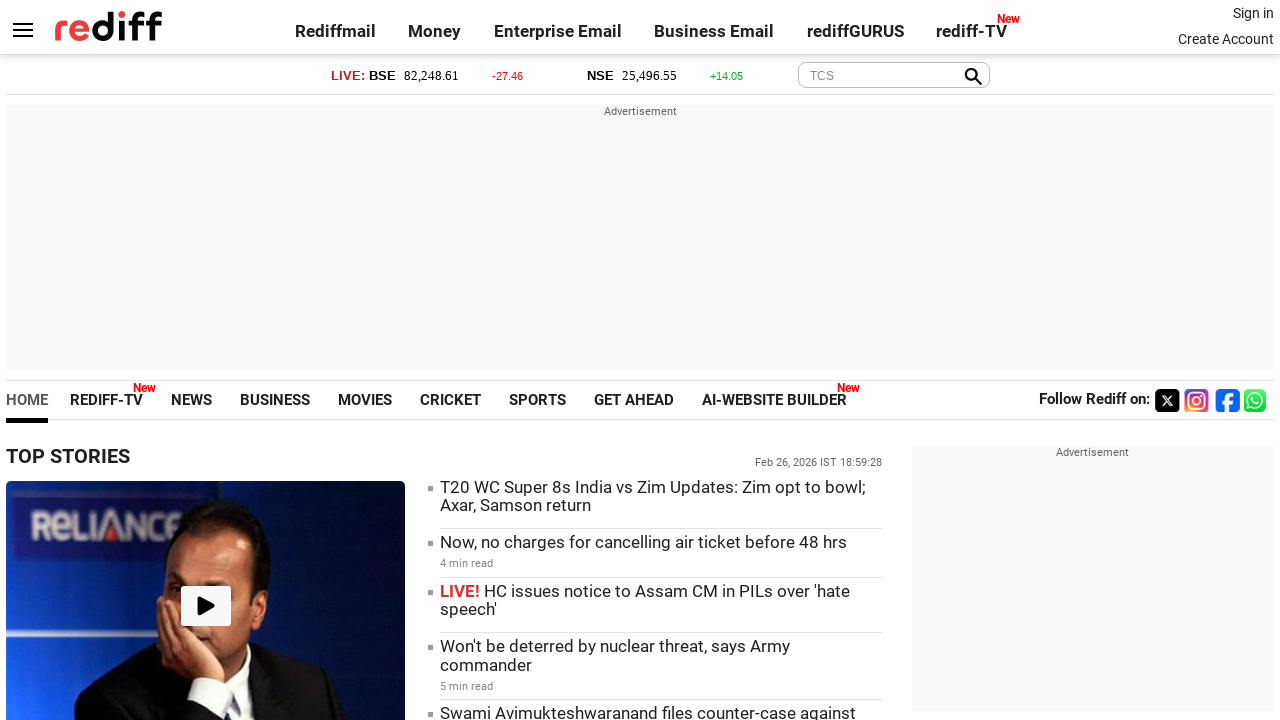

Closed child window with stock details
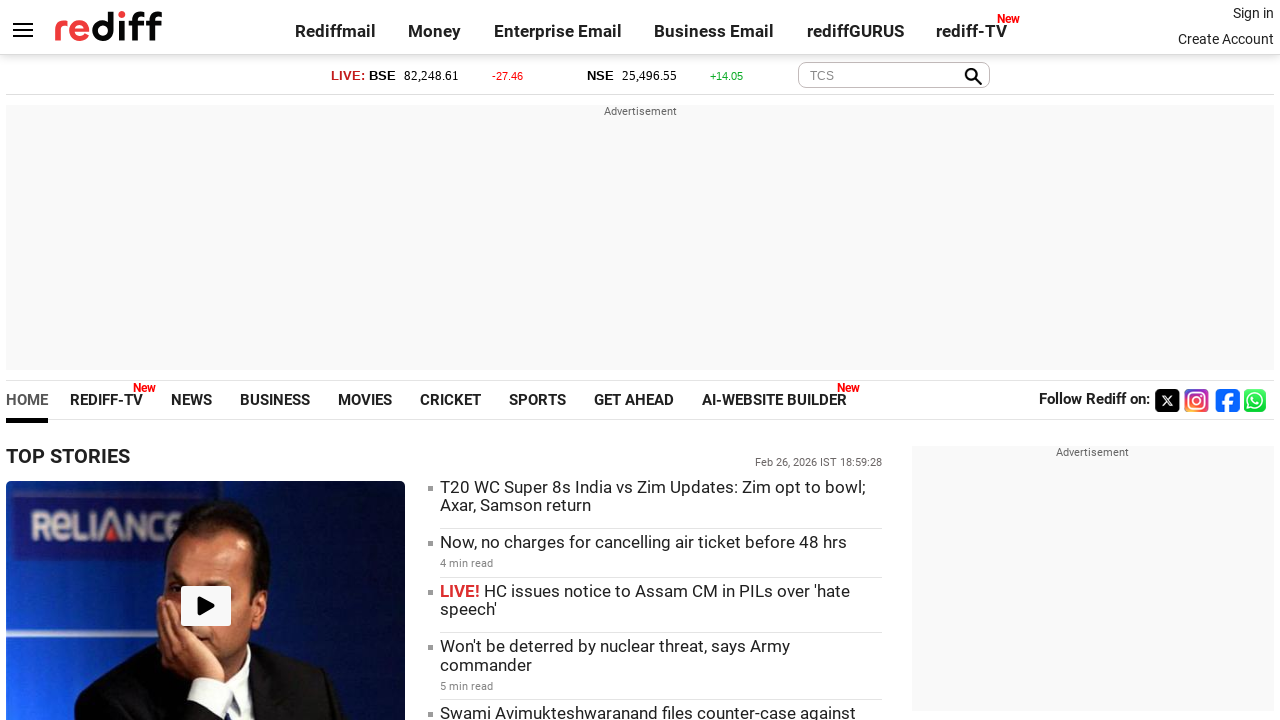

Parent window (Rediff) reloaded and ready
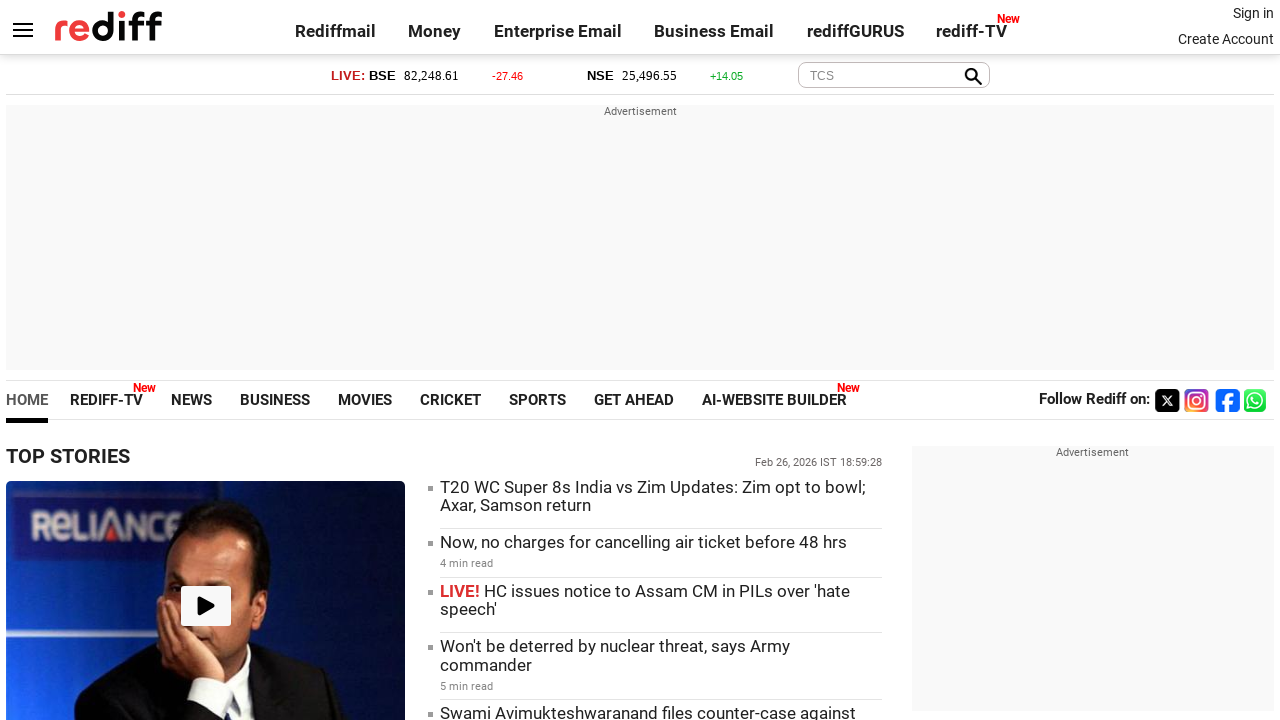

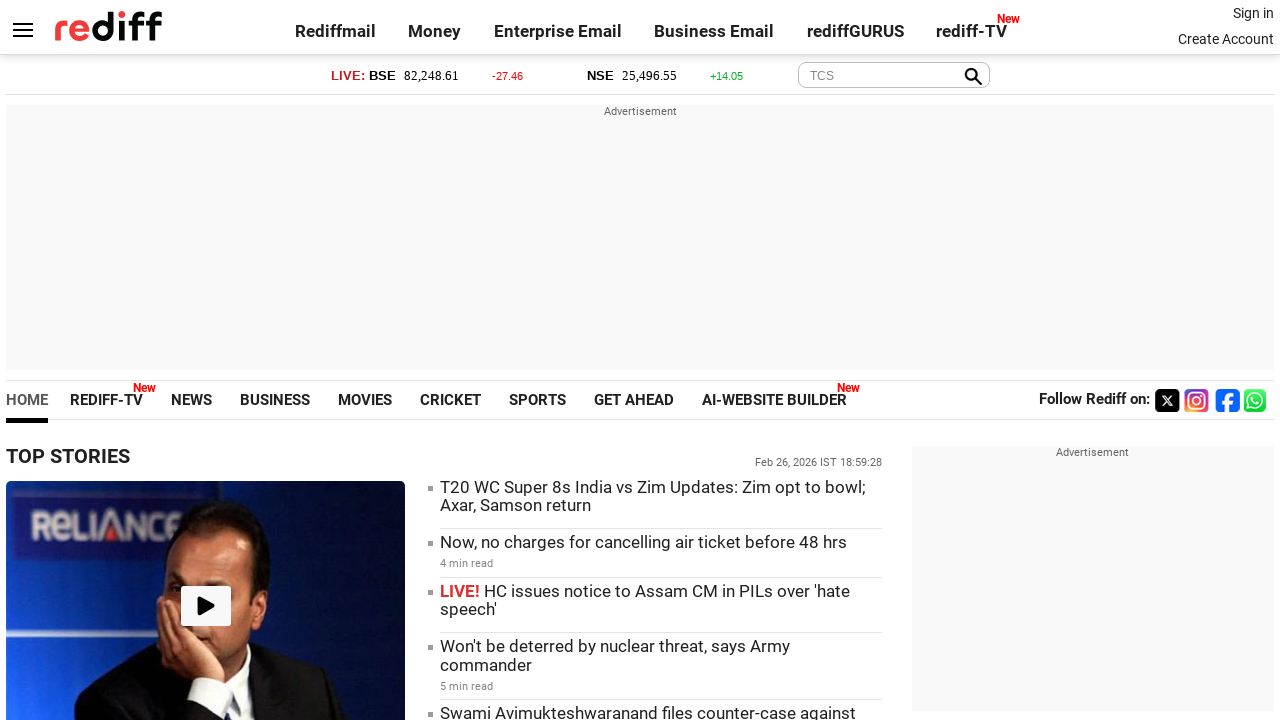